Tests browser window management features including maximize, fullscreen, resize, reposition, and navigation to a second URL

Starting URL: https://www.selenium.dev/downloads/

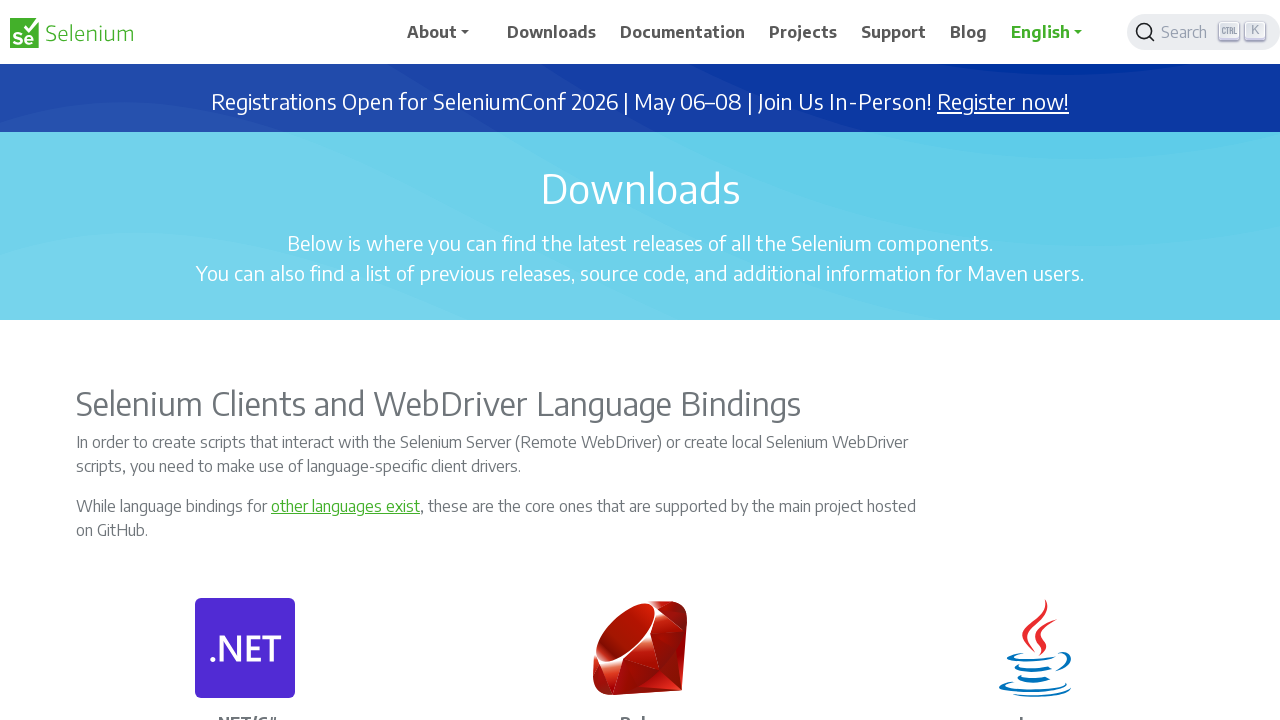

Set viewport size to 1920x1080 (maximized window)
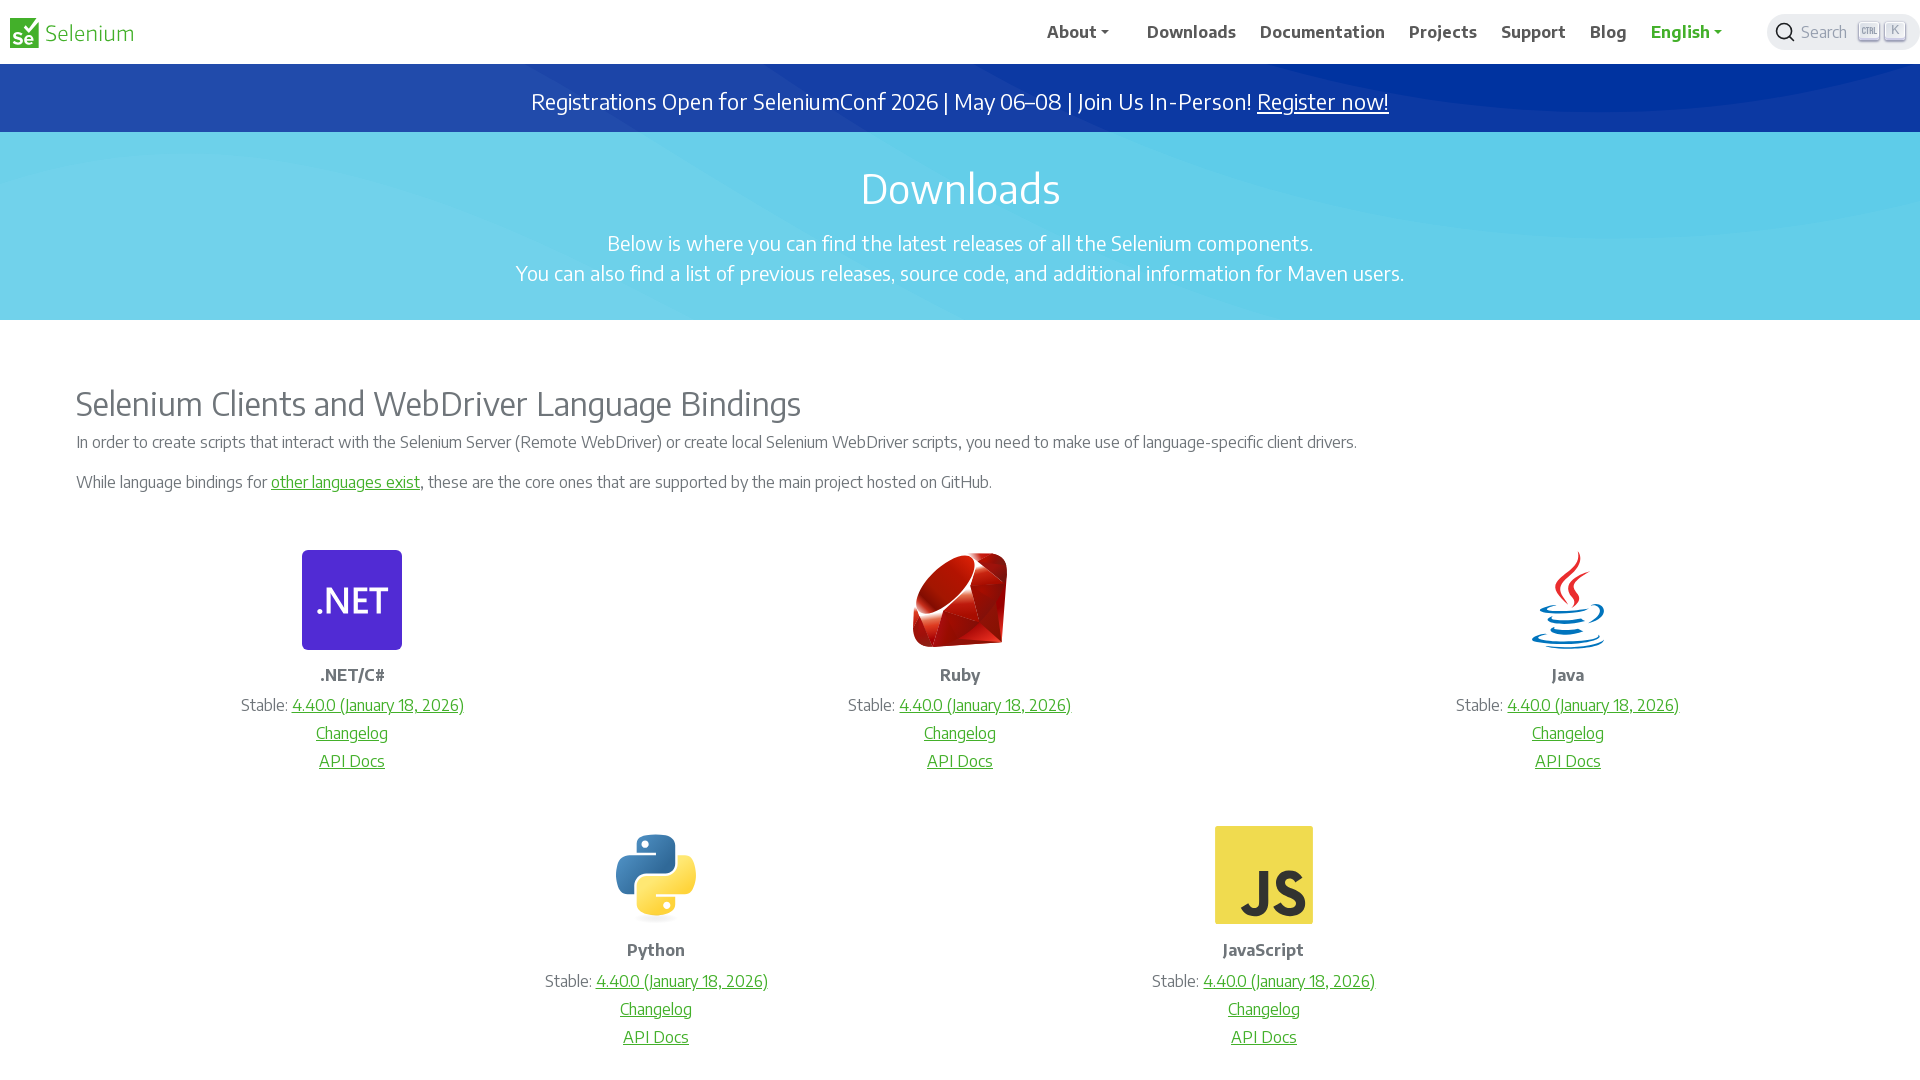

Retrieved current viewport size
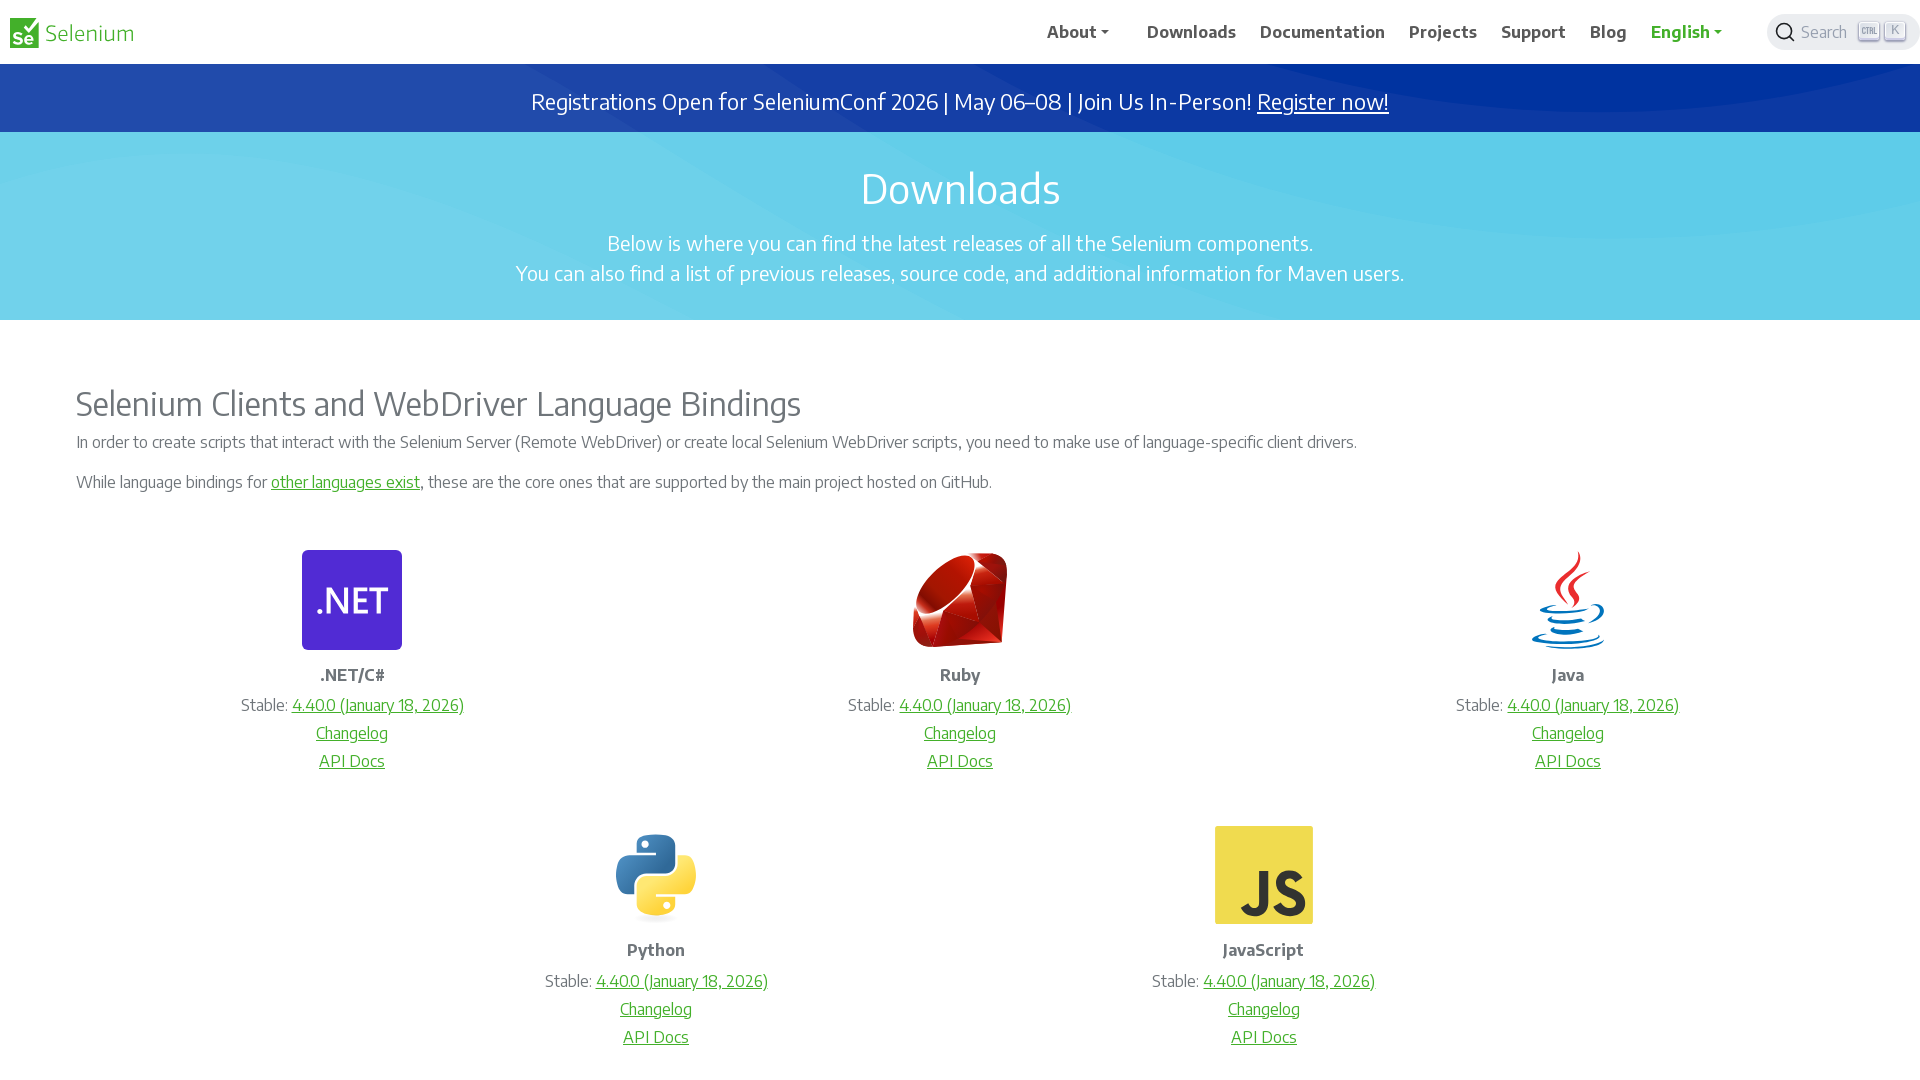

Resized viewport to 500x500 pixels
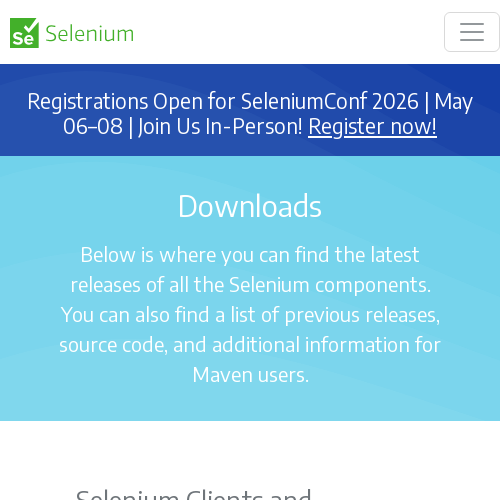

Navigated to https://www.nykaa.com/
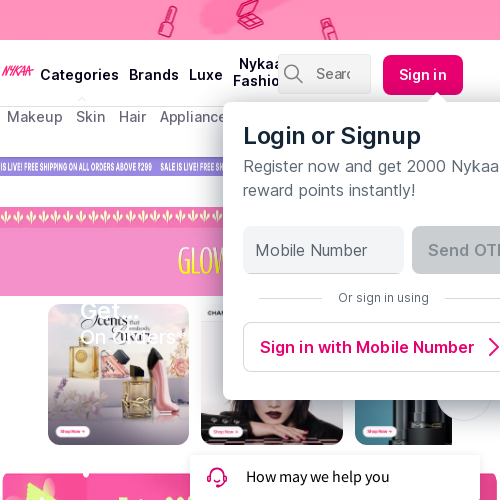

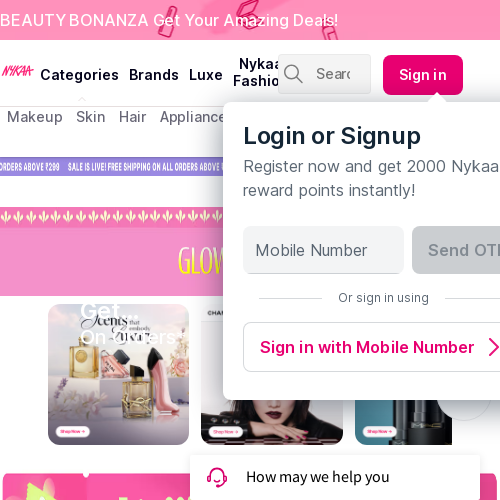